Tests clicking on a navigation link in the page header

Starting URL: https://parabank.parasoft.com/parabank/overview.htm

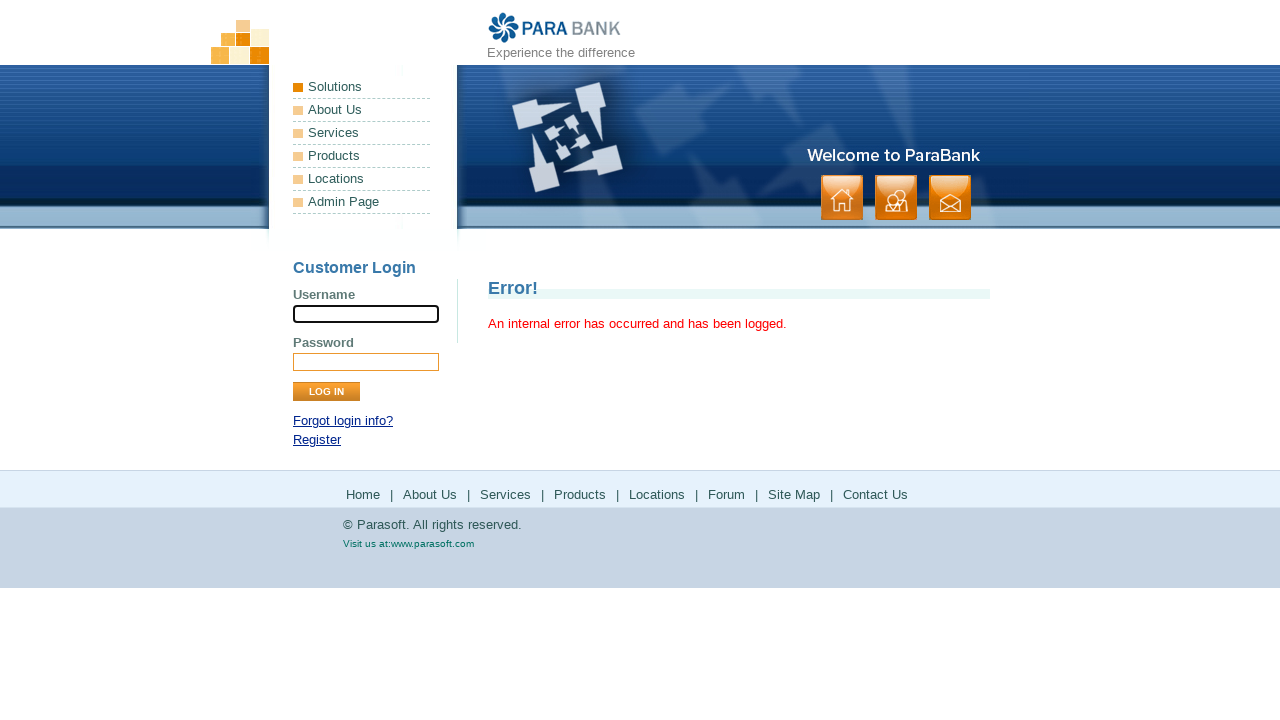

Clicked on navigation link in page header at (842, 198) on xpath=//div[2]//ul[2]//li//a[1]
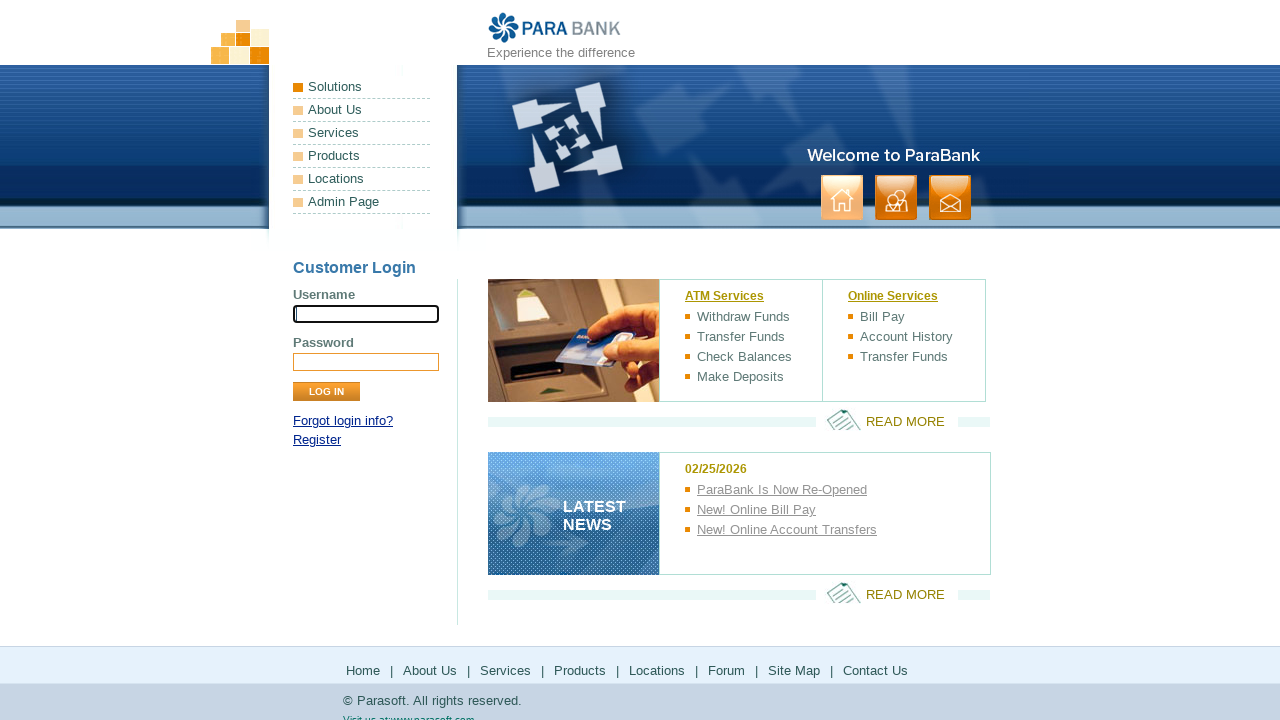

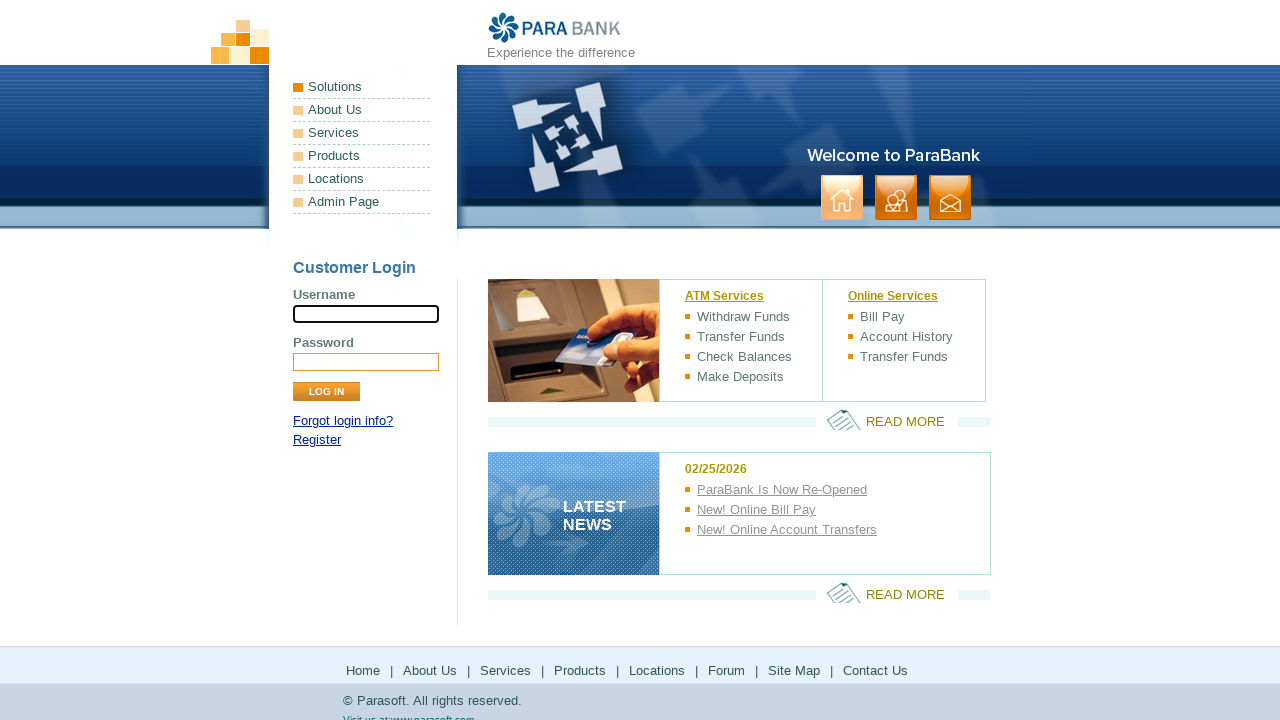